Verifies the Ordinateurs (Computers) header menu navigation works correctly

Starting URL: https://shop.top-reduc.net/

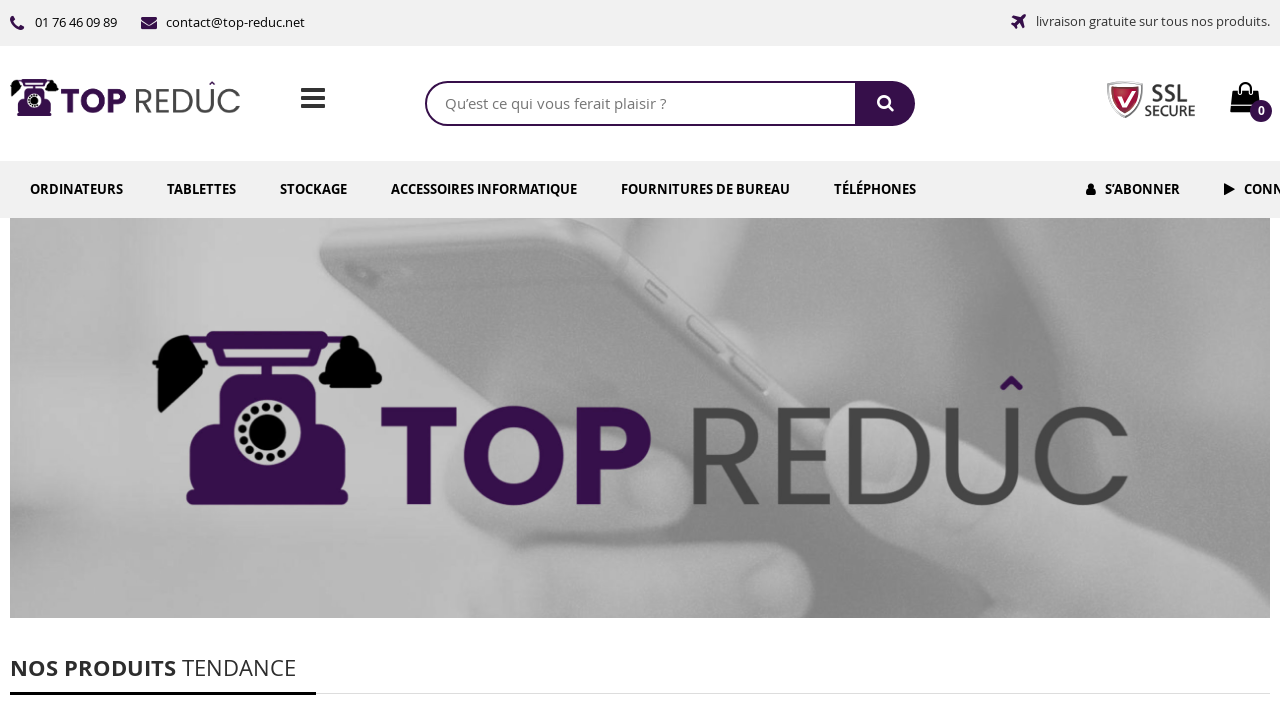

Clicked on Ordinateurs header menu link at (76, 189) on internal:role=link[name="Ordinateurs"i]
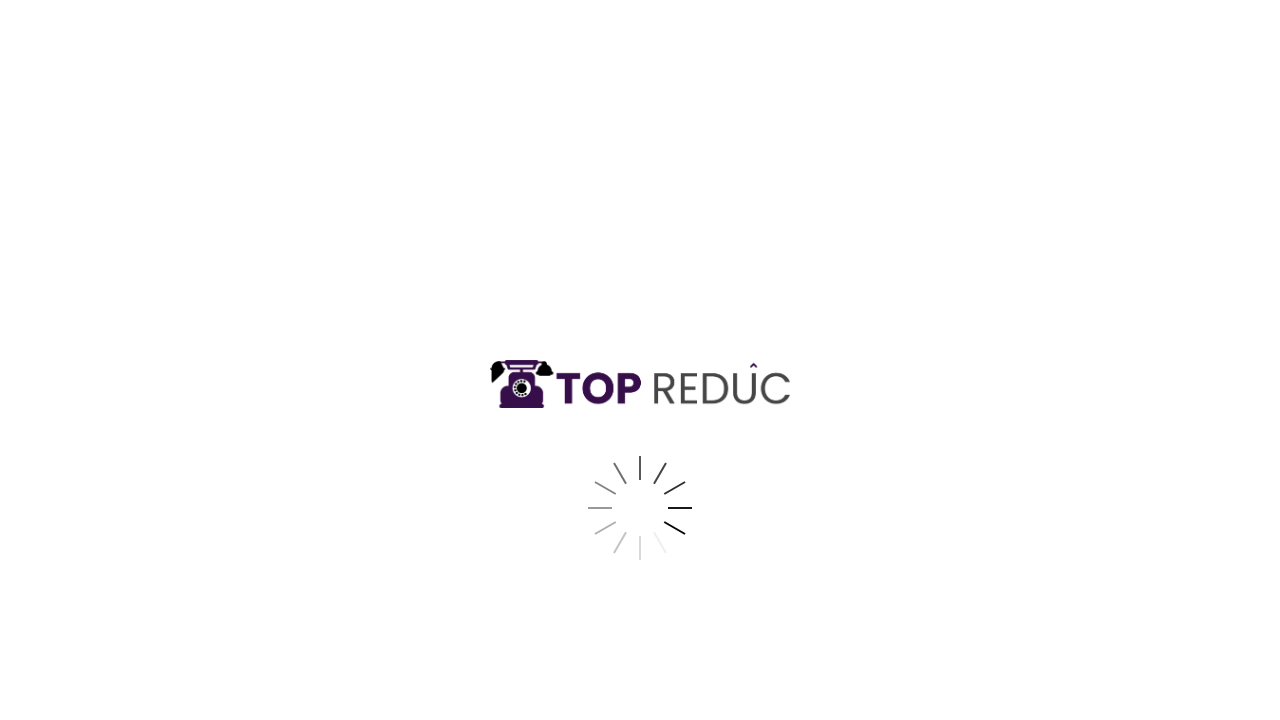

Waited for navigation to Ordinateurs page URL
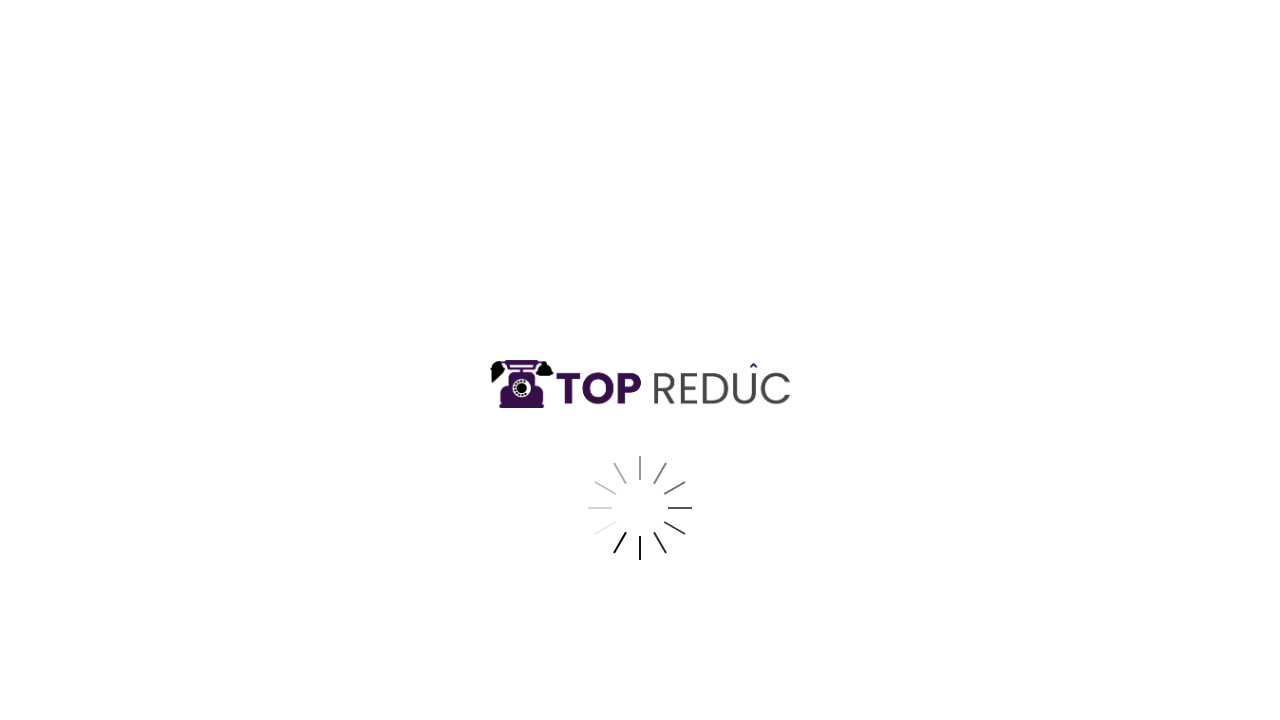

Waited for page to reach networkidle state
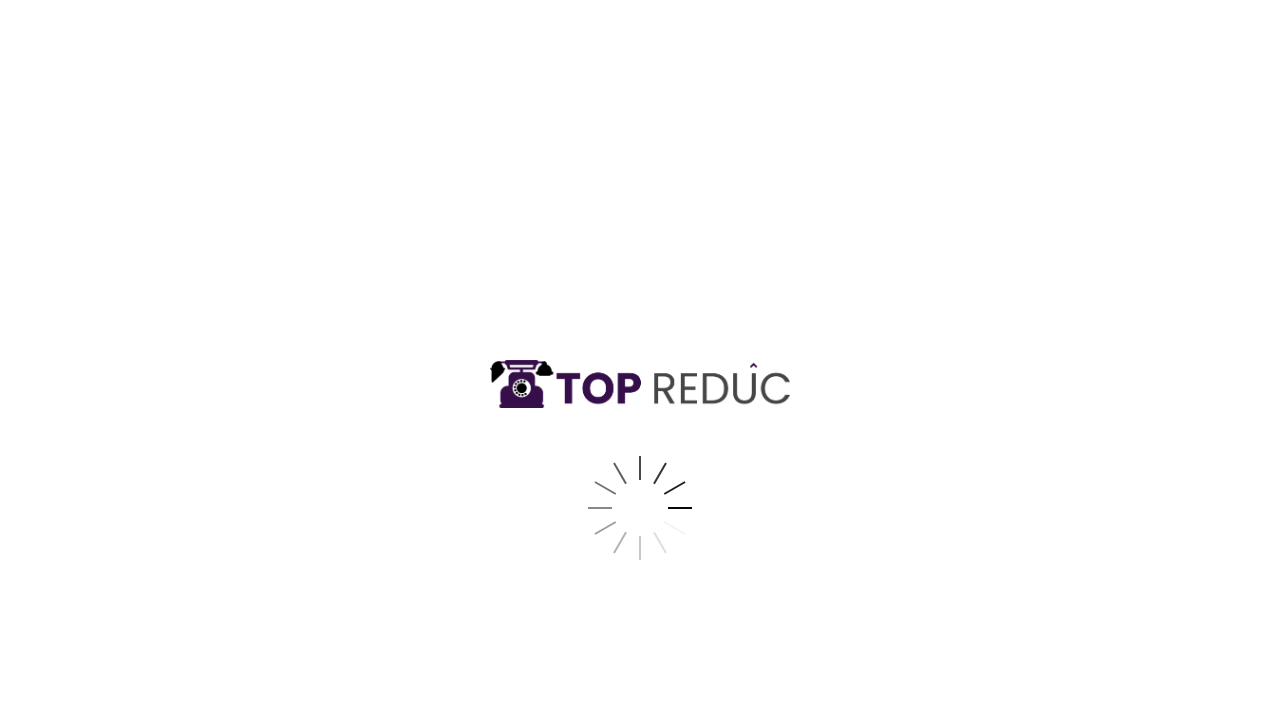

Scrolled to footer to verify page loaded completely
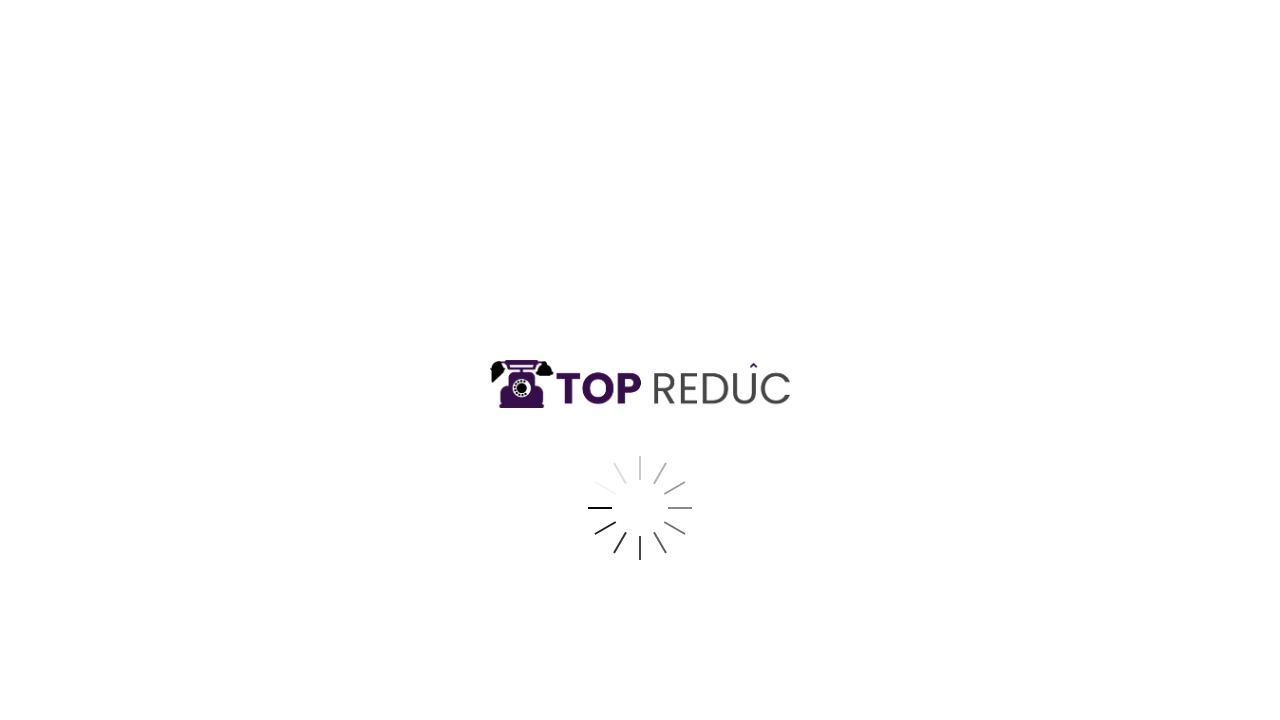

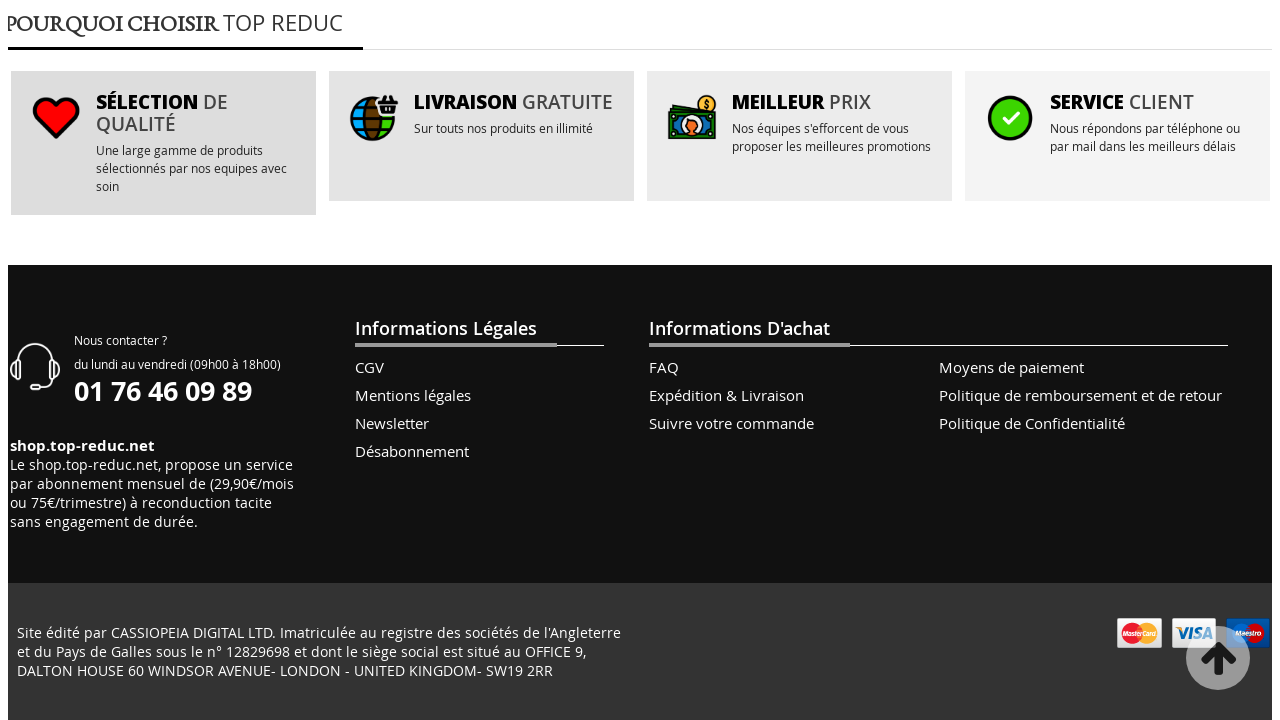